Tests that submitting an invalid email address displays an error state on the email field, using CSS selectors.

Starting URL: https://demoqa.com/text-box

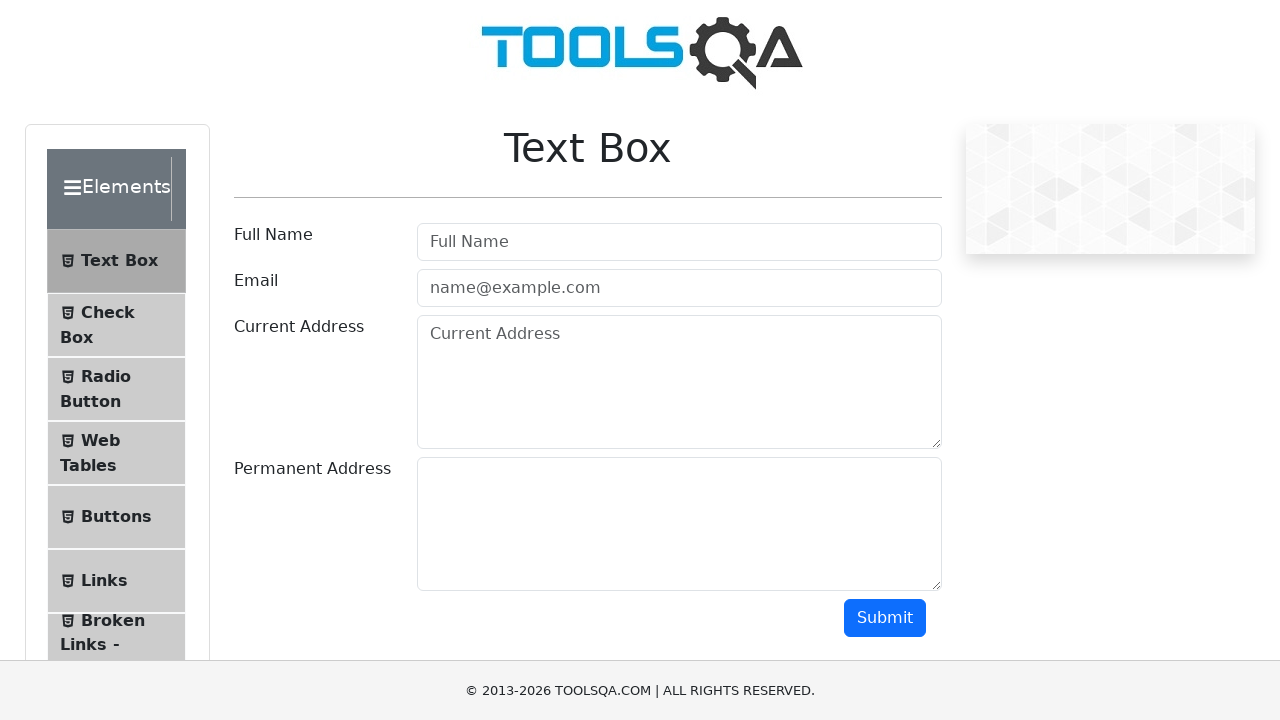

Filled email field with invalid email address 'mymailgmailom' on #userEmail
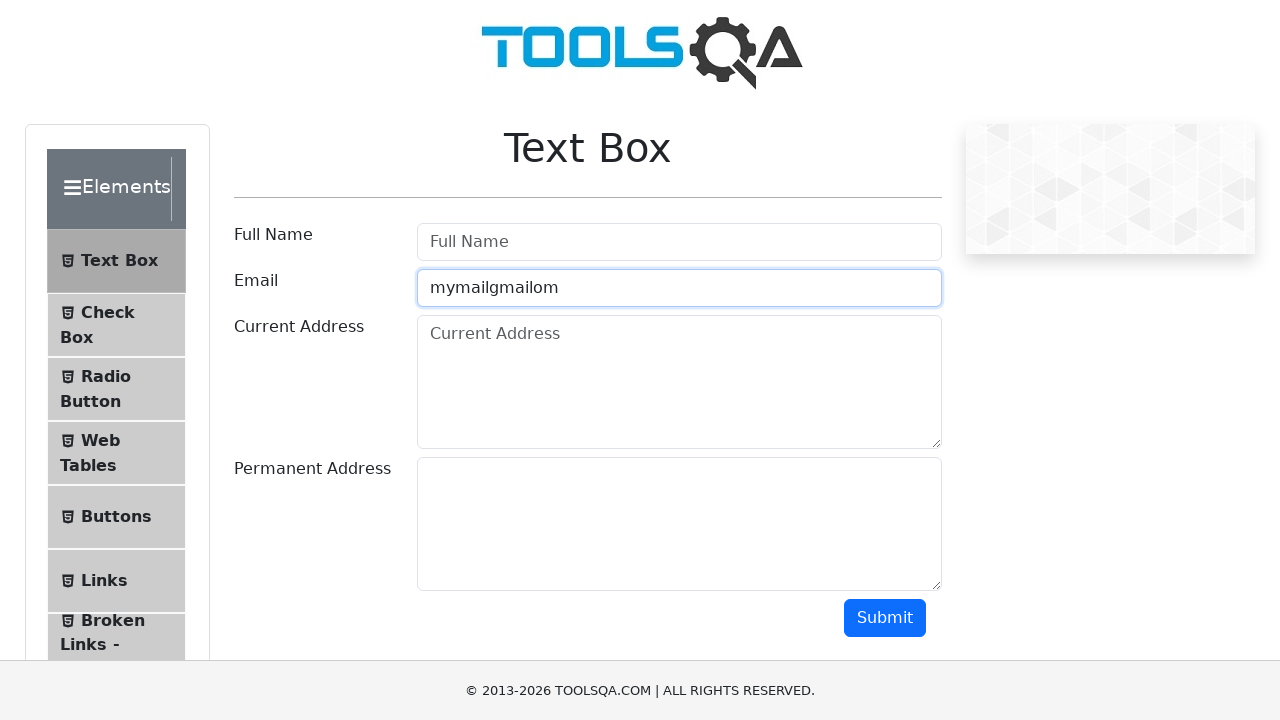

Clicked submit button to attempt form submission at (885, 618) on #submit
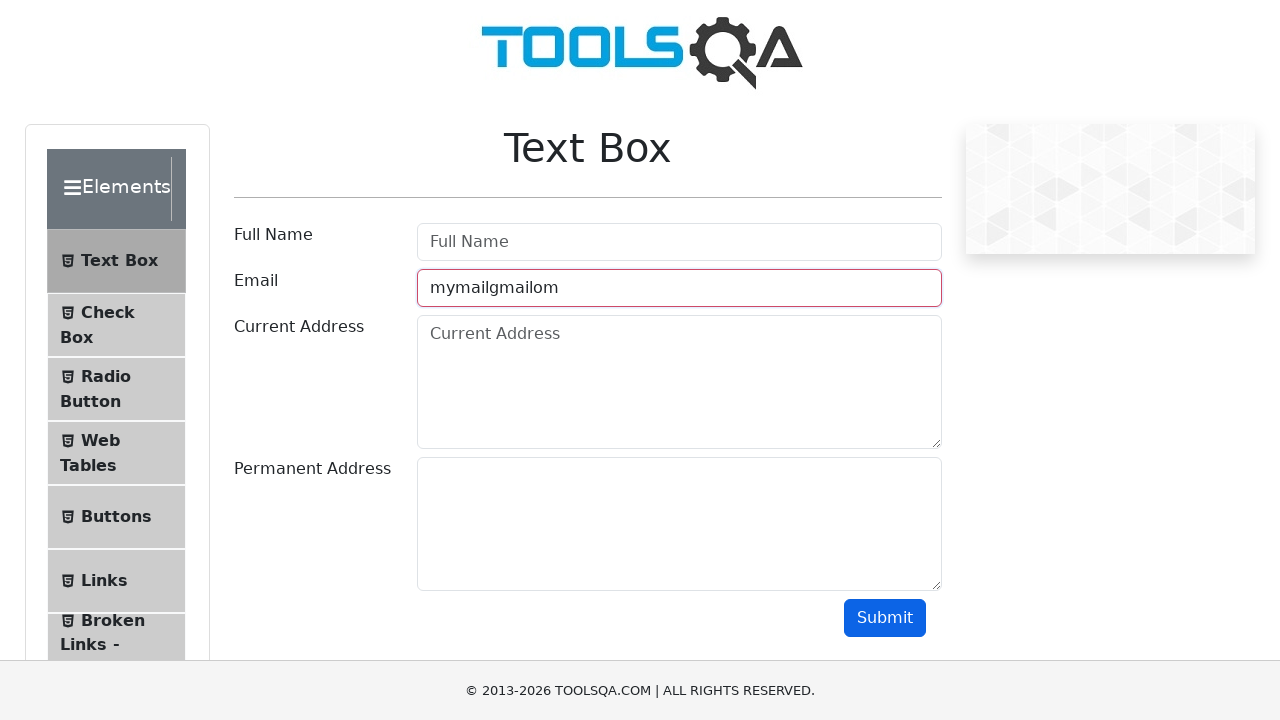

Email field error state appeared
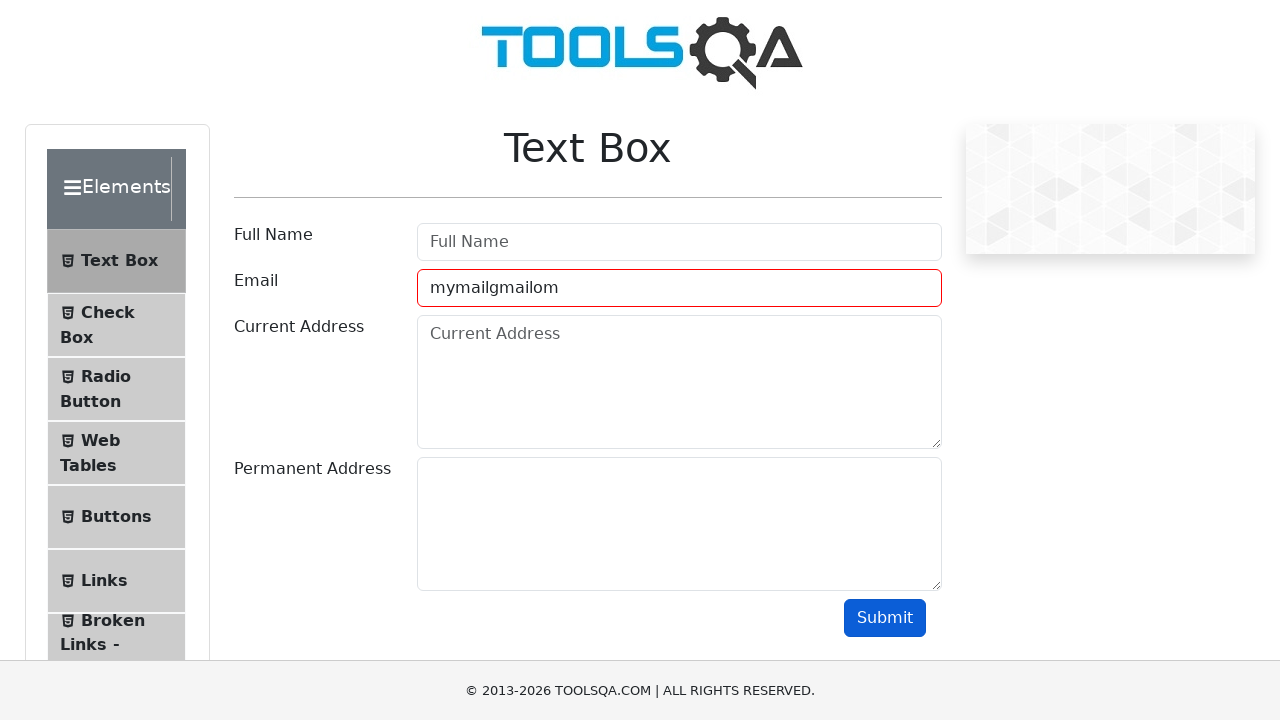

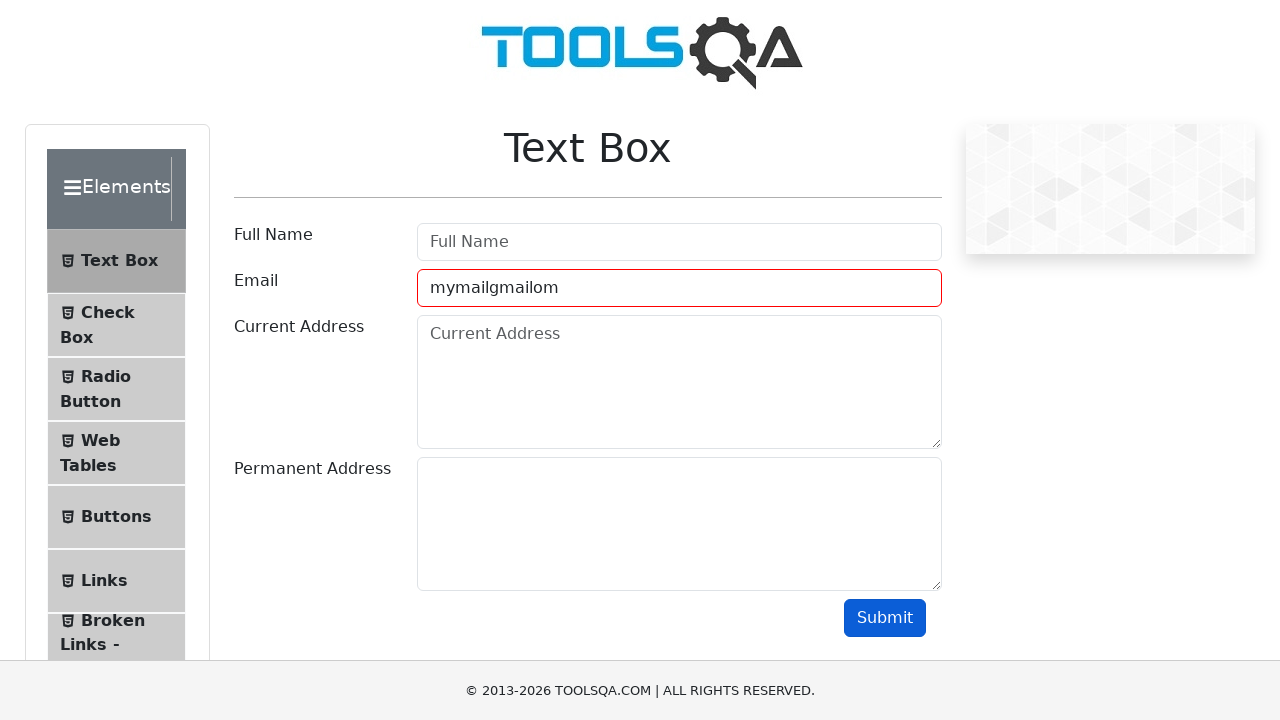